Navigates to Binance BTC options page and clicks through the first five date tabs, verifying that options data tables load for each date selection.

Starting URL: https://www.binance.com/en/eoptions/BTCUSDT

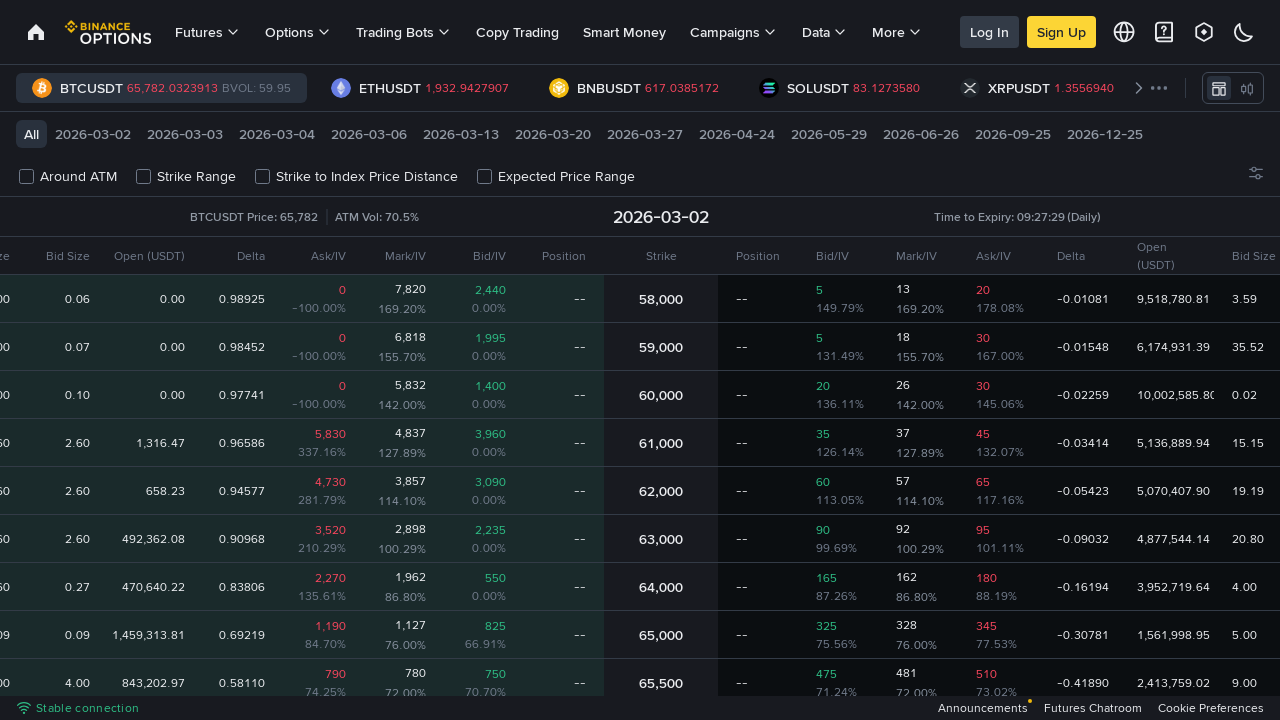

Waited for page to load completely
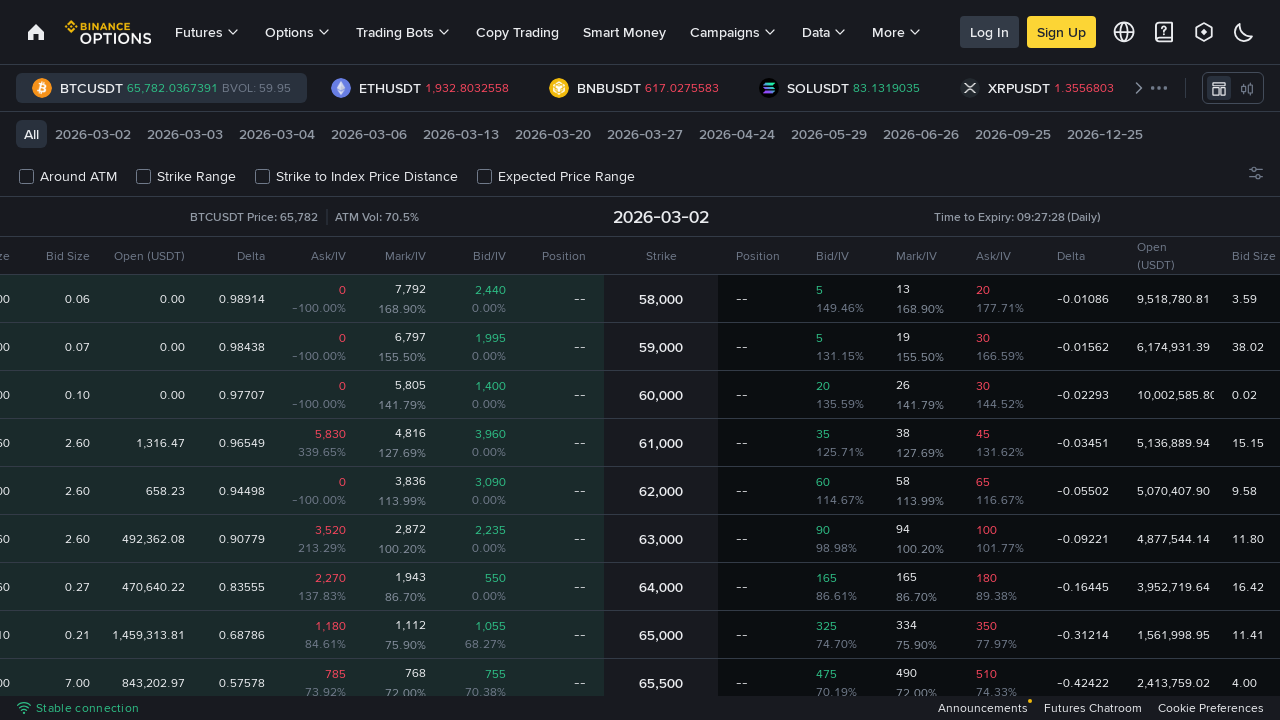

Waited 4000ms for page stabilization
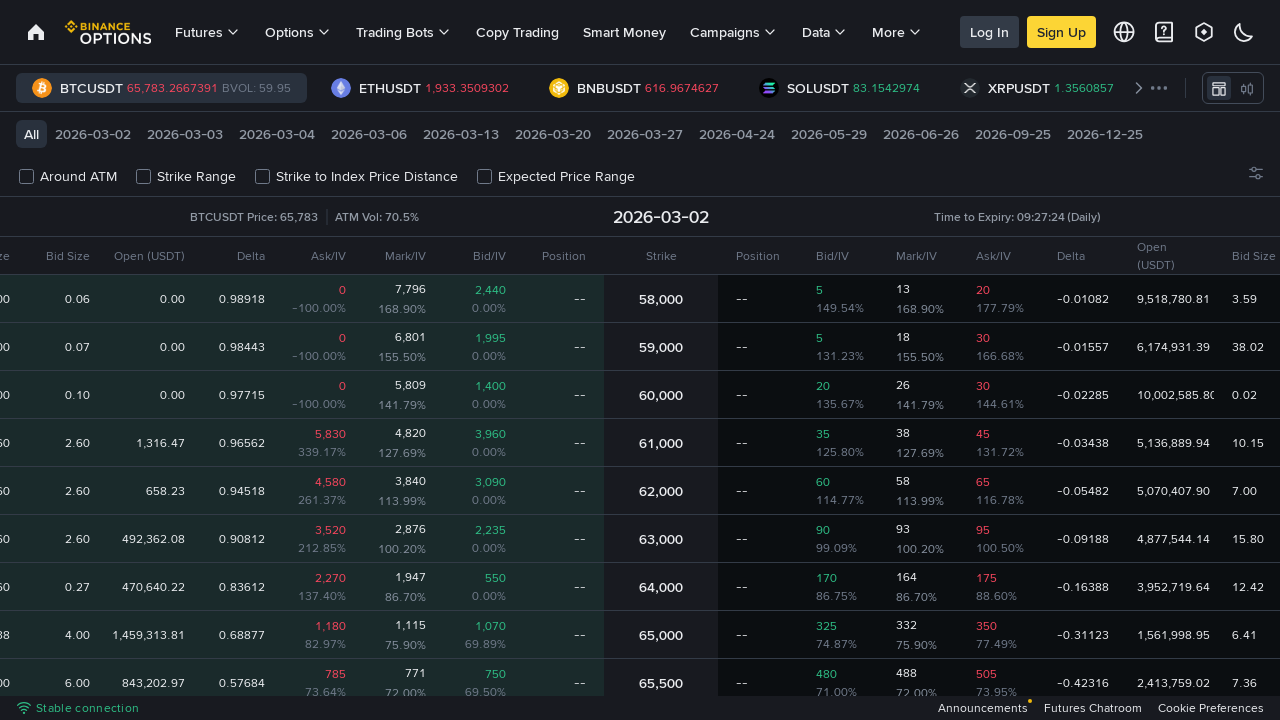

Located first 5 date tab buttons
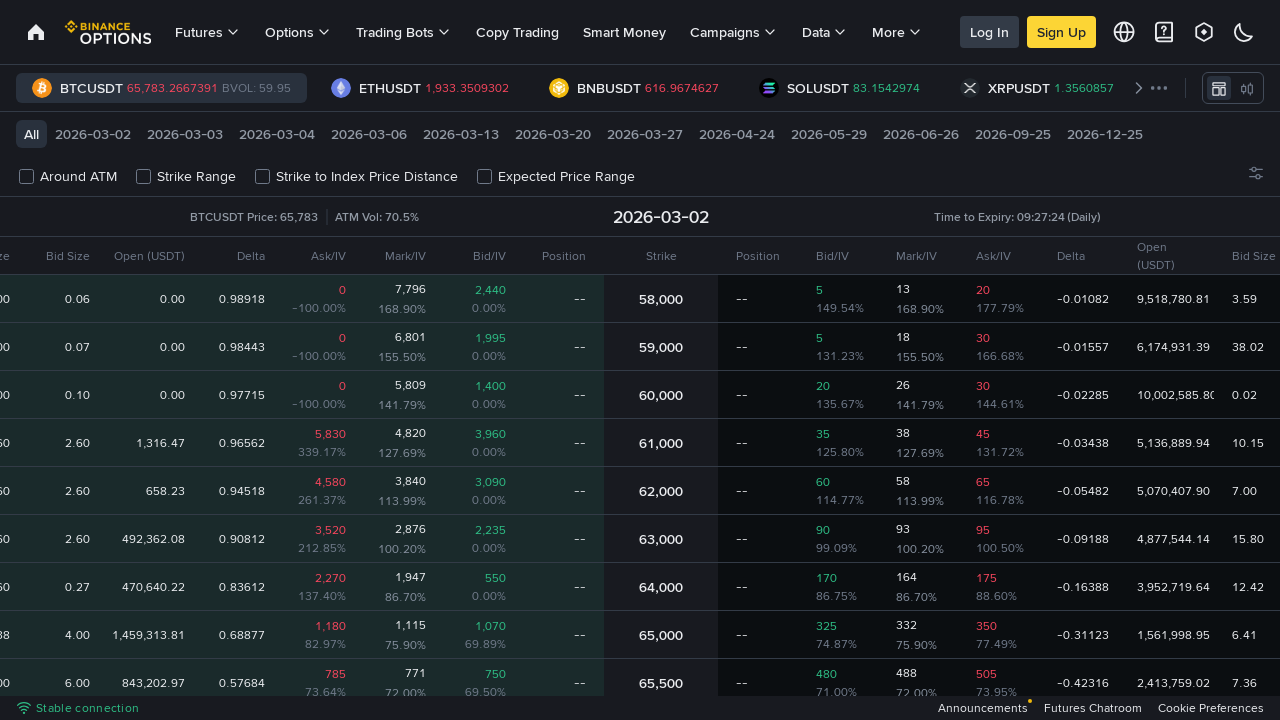

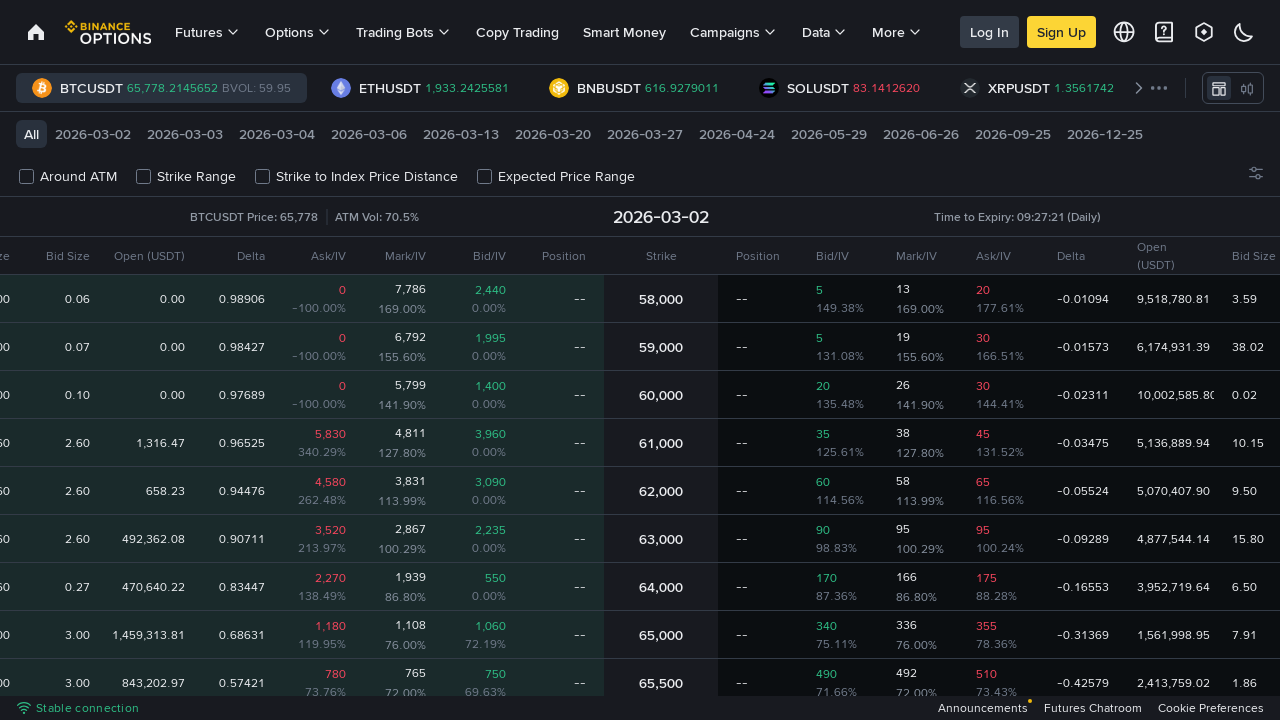